Tests an e-commerce vegetable shopping page by searching for products containing "ca", adding the first product to cart, and then iterating through products to add "Cauliflower" to cart

Starting URL: https://rahulshettyacademy.com/seleniumPractise/#/

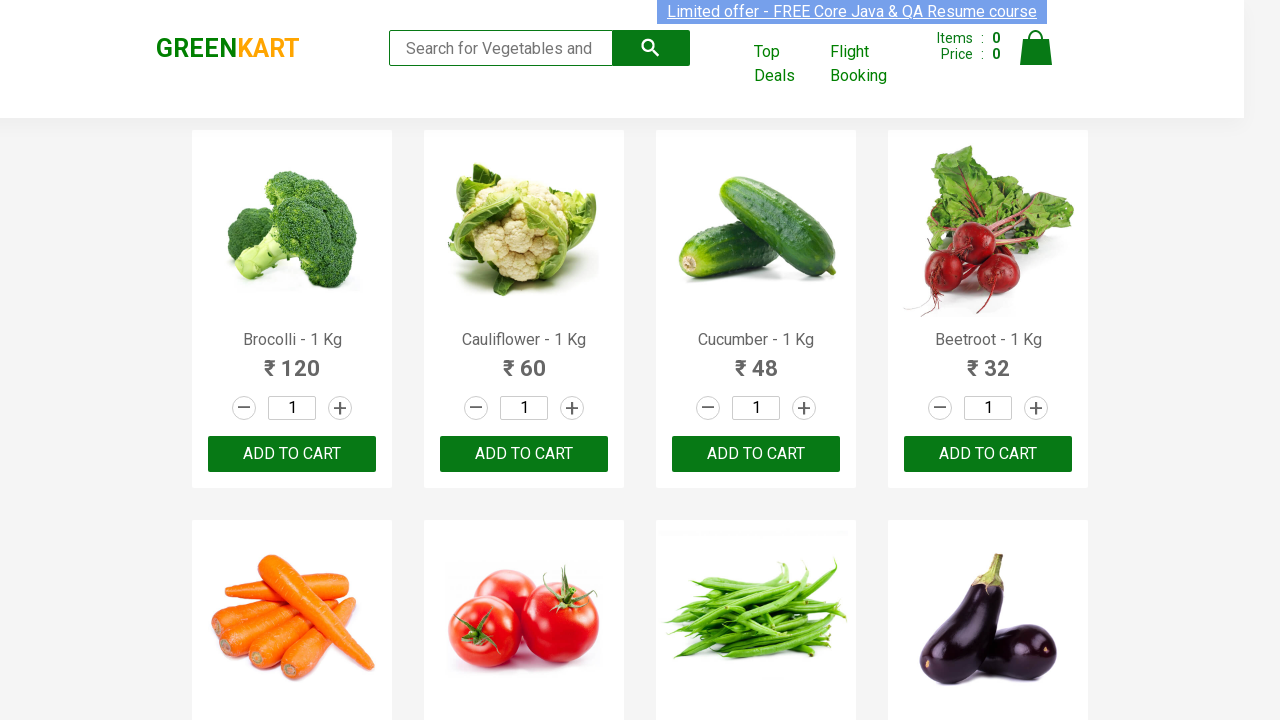

Filled search box with 'ca' on .search-keyword
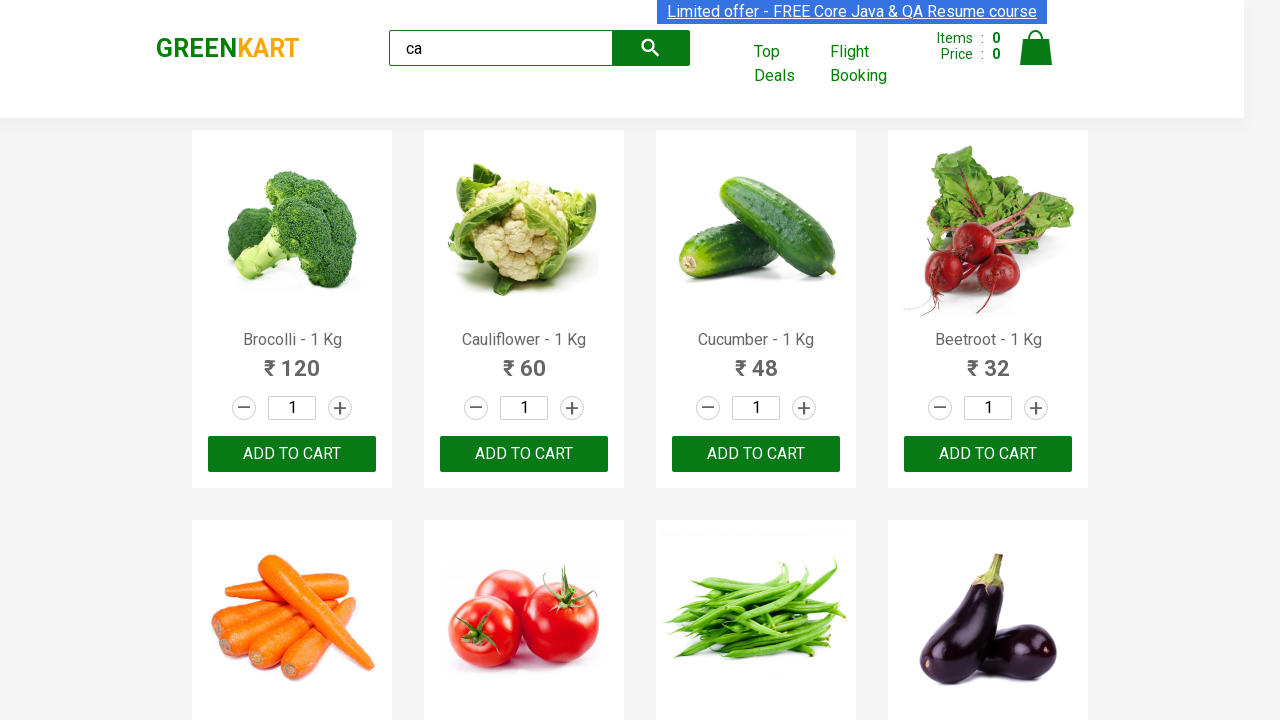

Products loaded after search
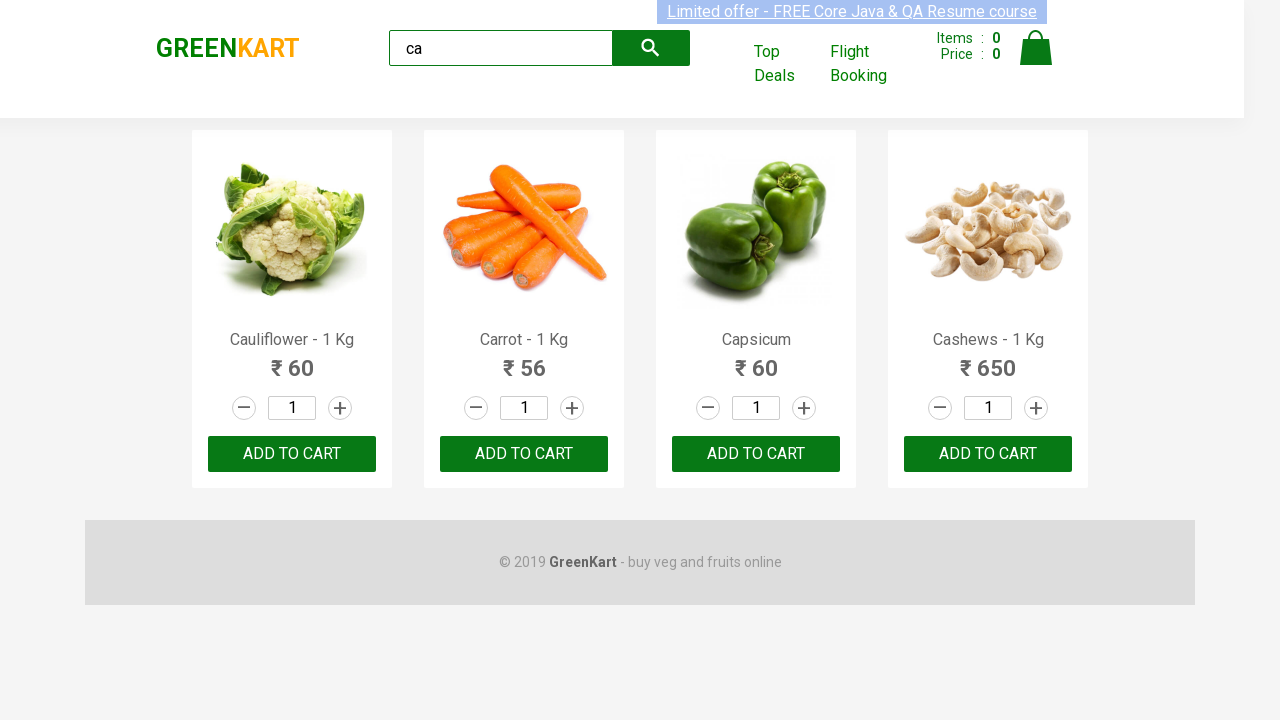

Clicked ADD TO CART button on first product at (292, 454) on .products .product >> nth=0 >> text=ADD TO CART
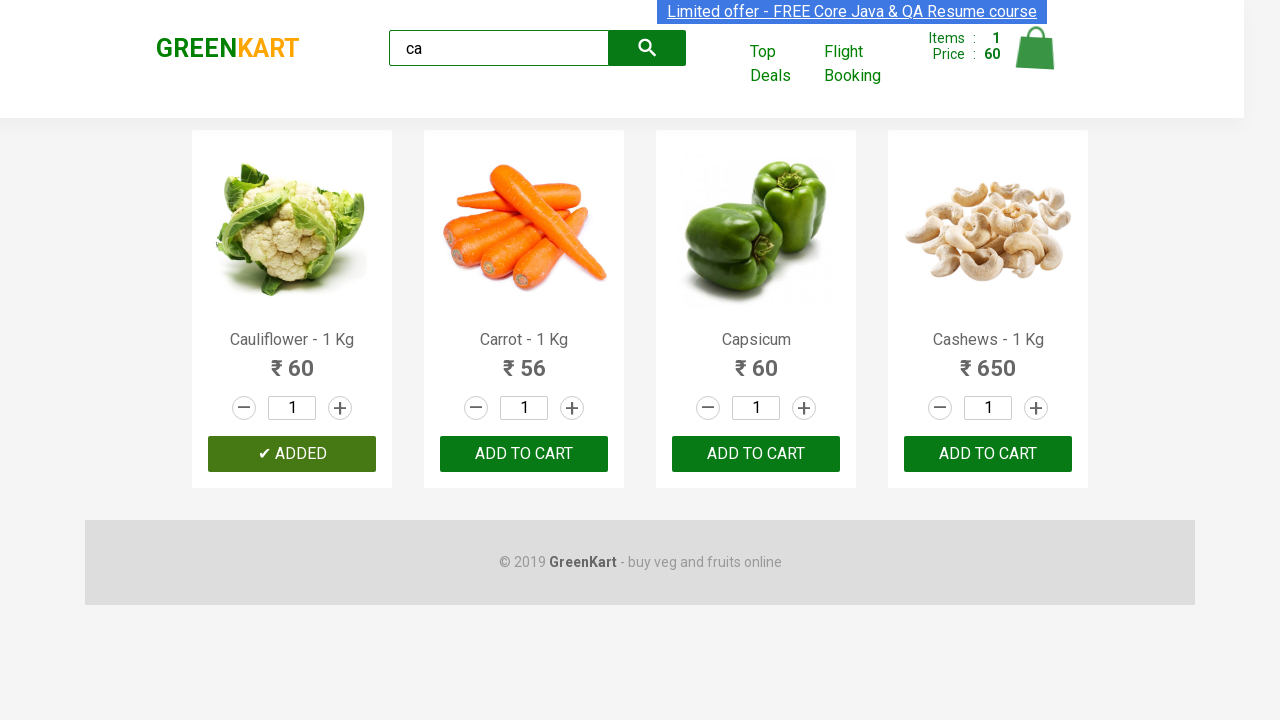

Found and clicked ADD TO CART button on Cauliflower product at (292, 454) on .products .product >> nth=0 >> button
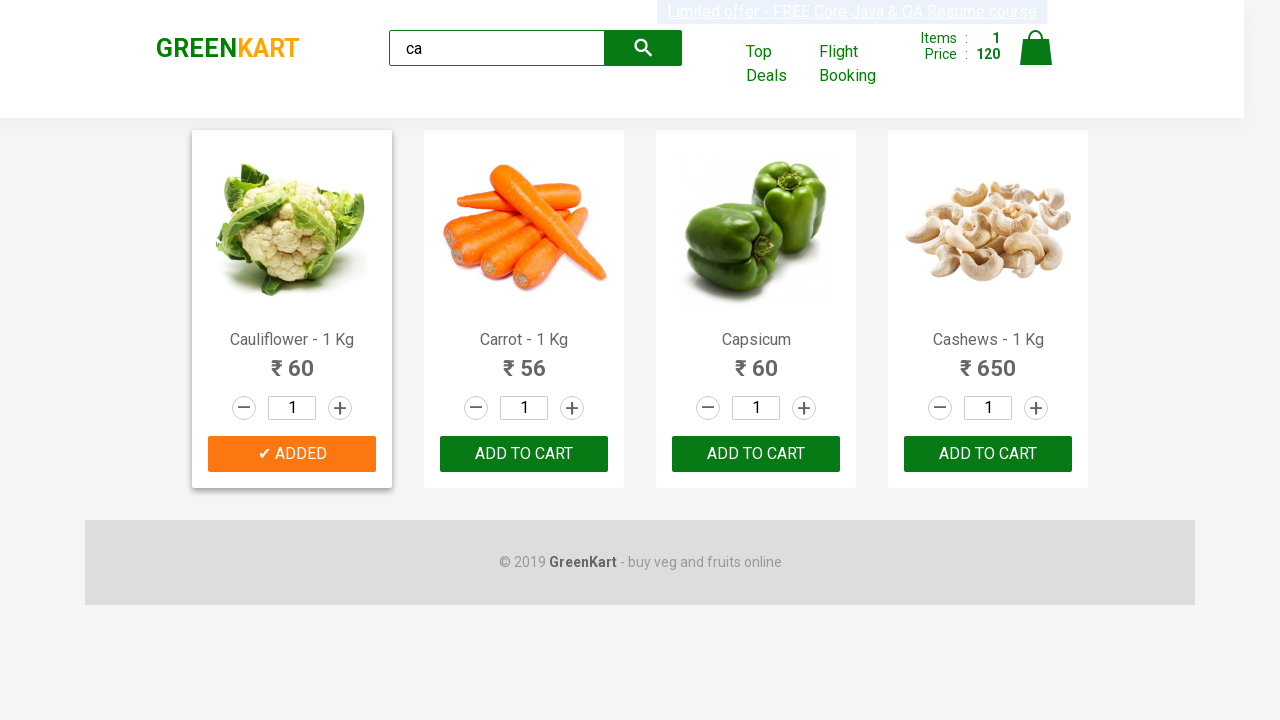

Brand logo verified as present
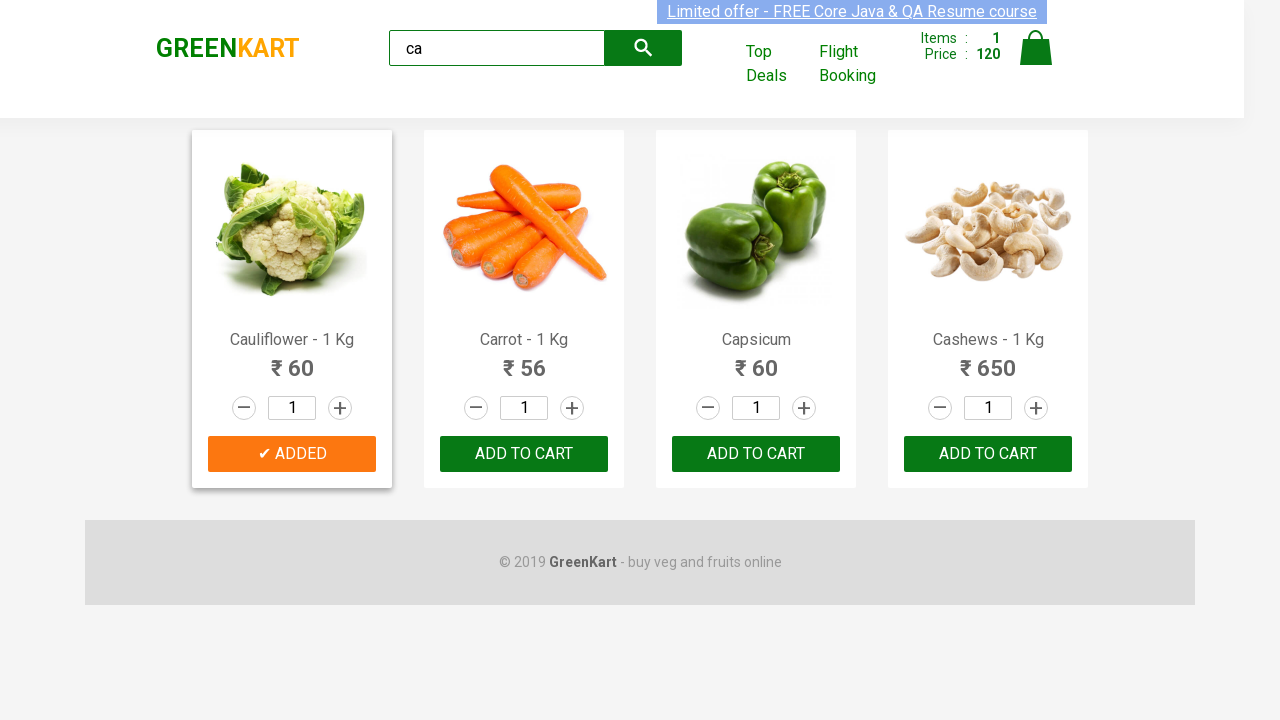

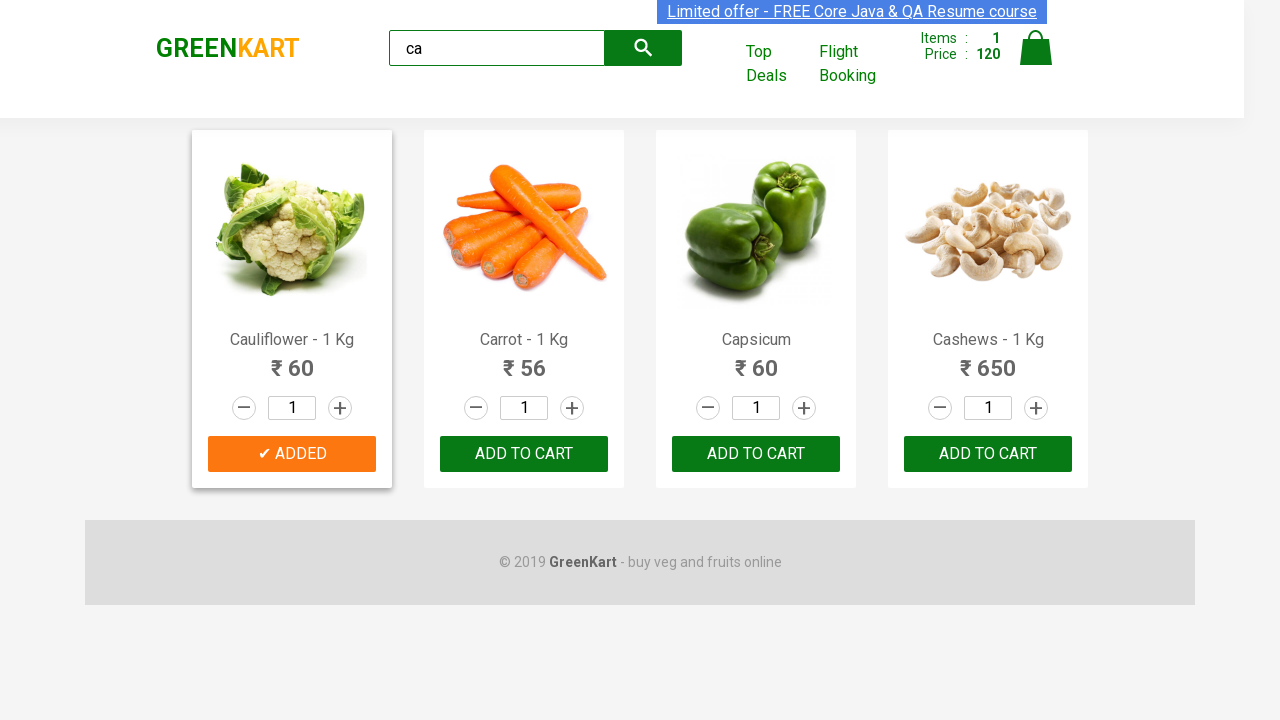